Tests that entered text is trimmed of whitespace when editing a todo item.

Starting URL: https://demo.playwright.dev/todomvc

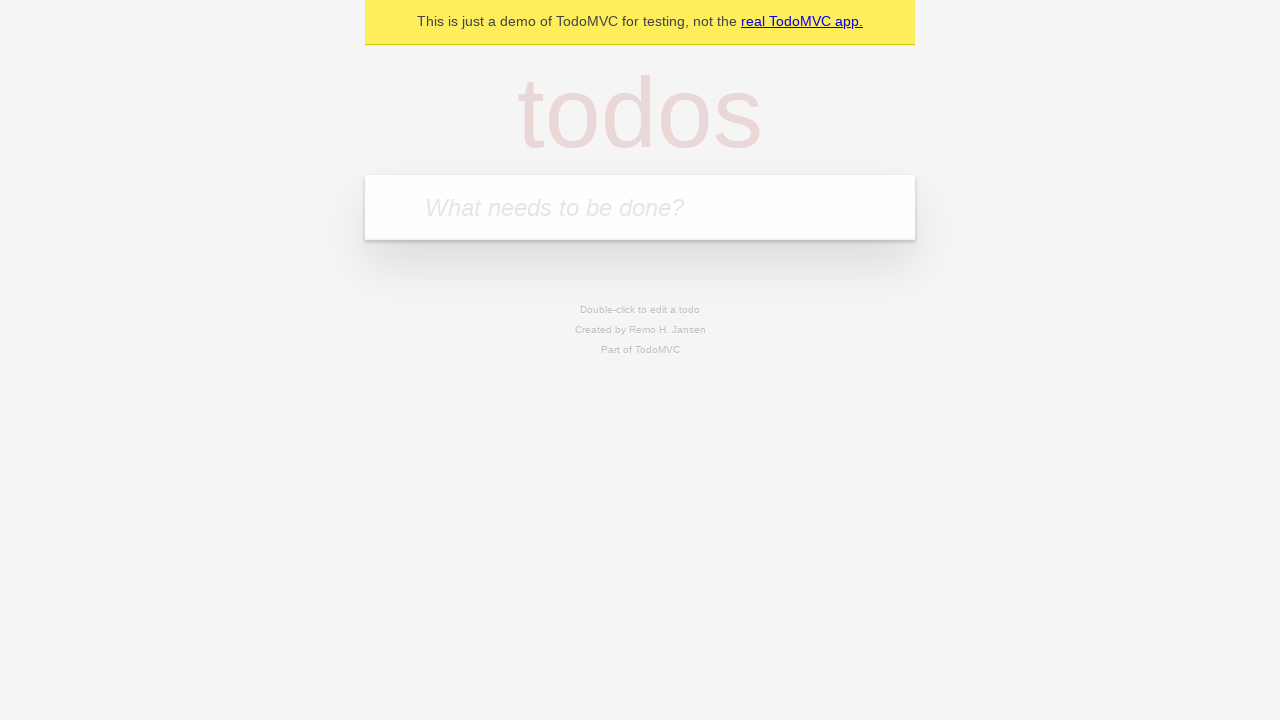

Filled todo input with 'buy some cheese' on internal:attr=[placeholder="What needs to be done?"i]
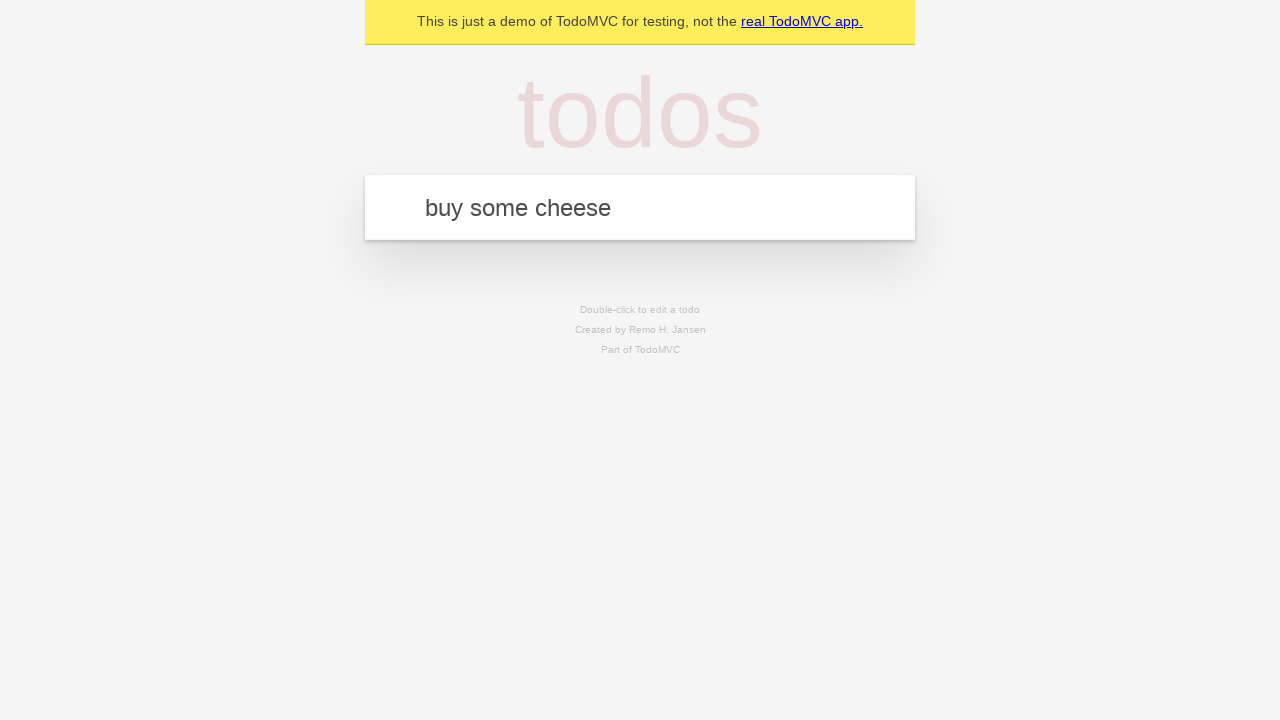

Pressed Enter to create todo 'buy some cheese' on internal:attr=[placeholder="What needs to be done?"i]
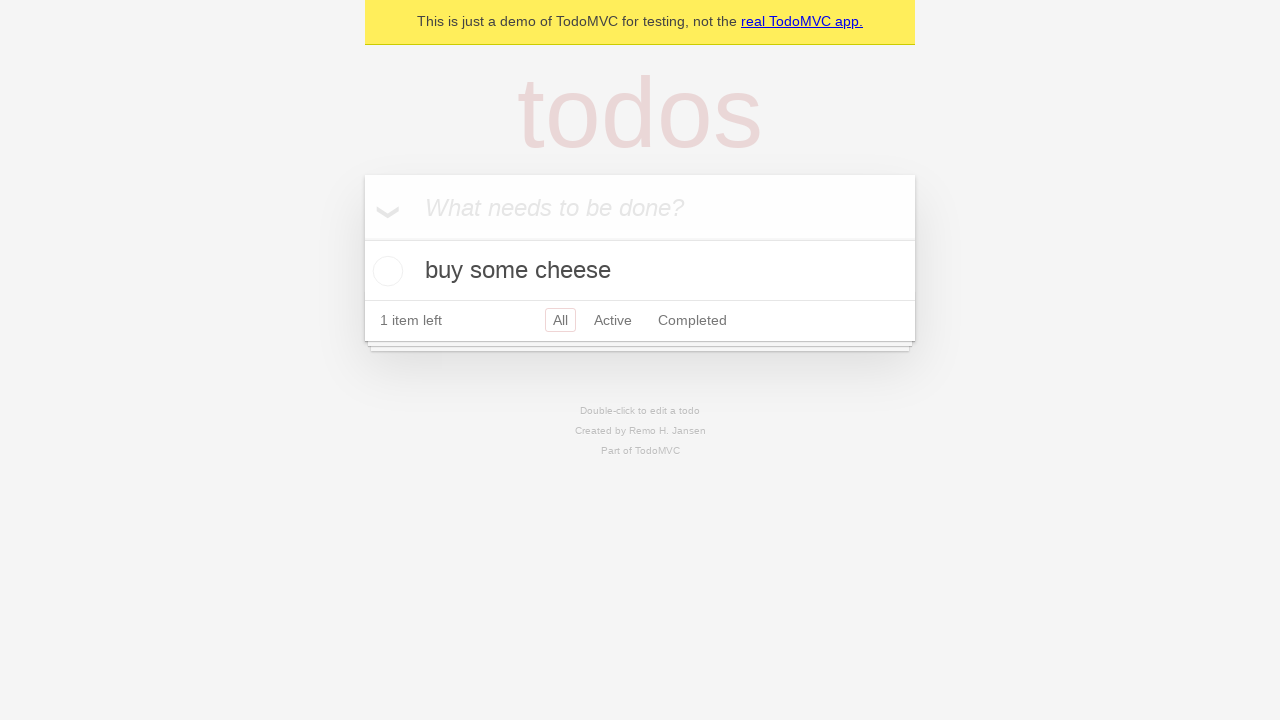

Filled todo input with 'feed the cat' on internal:attr=[placeholder="What needs to be done?"i]
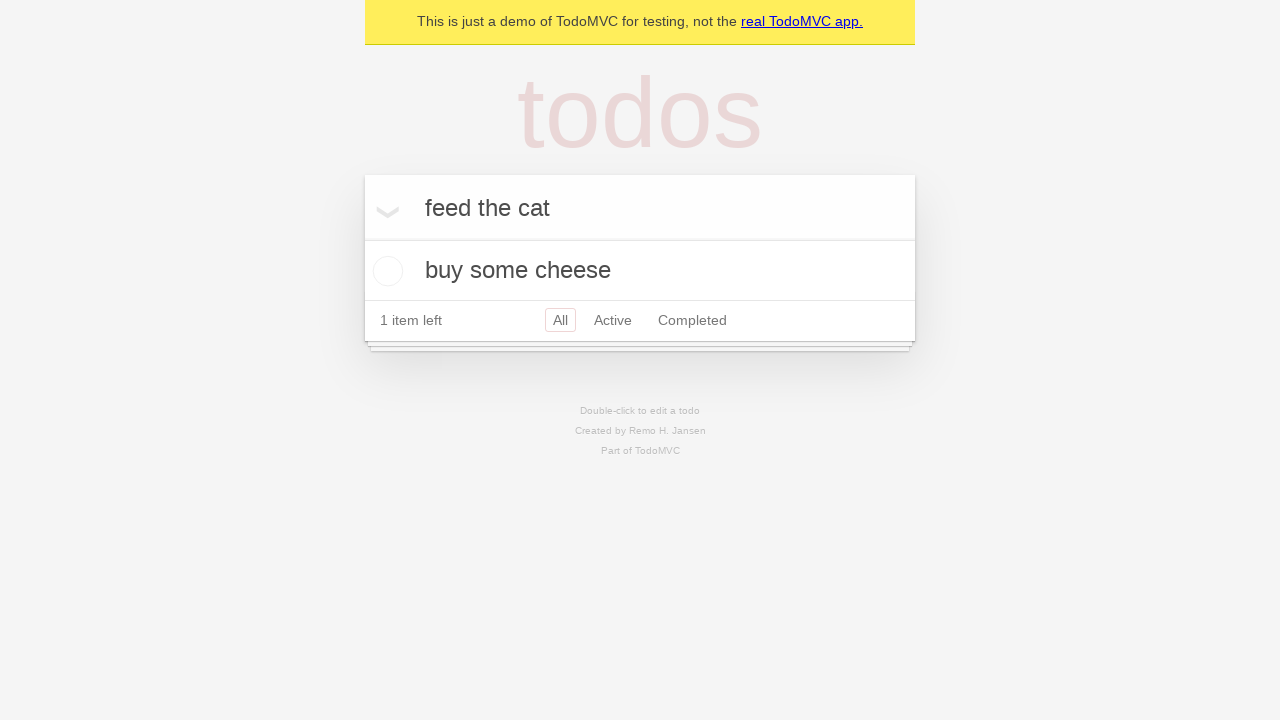

Pressed Enter to create todo 'feed the cat' on internal:attr=[placeholder="What needs to be done?"i]
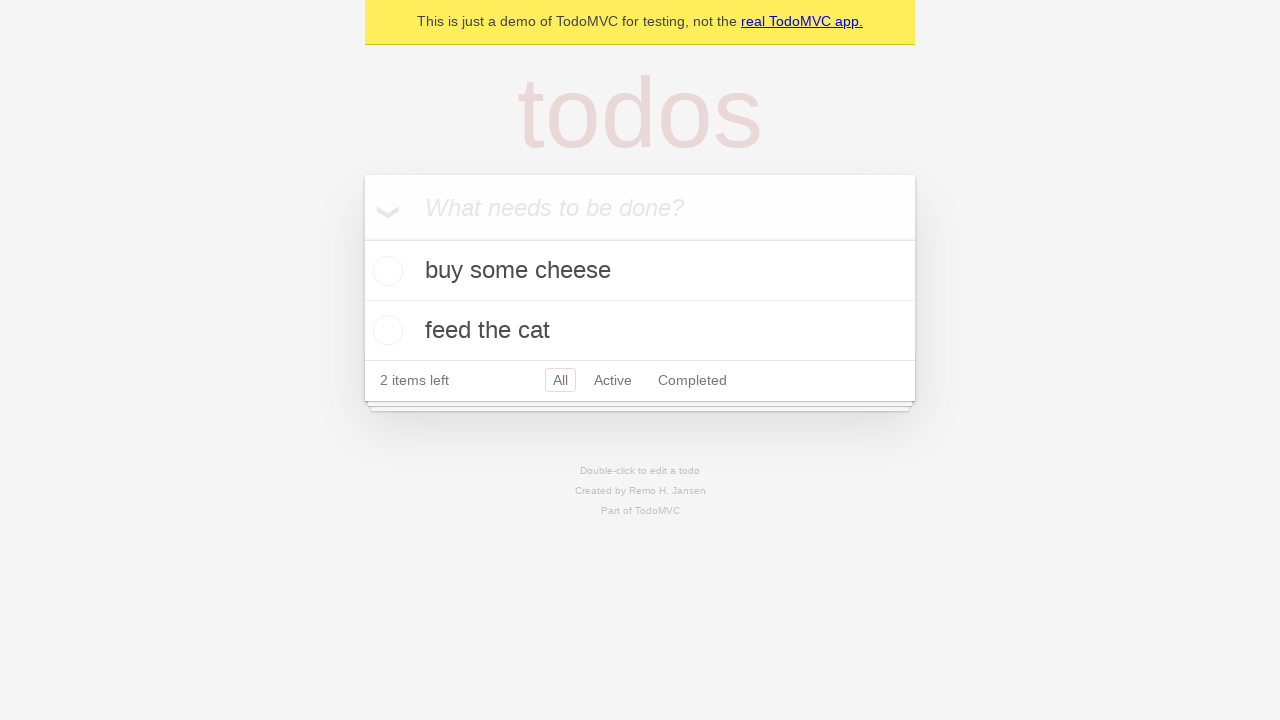

Filled todo input with 'book a doctors appointment' on internal:attr=[placeholder="What needs to be done?"i]
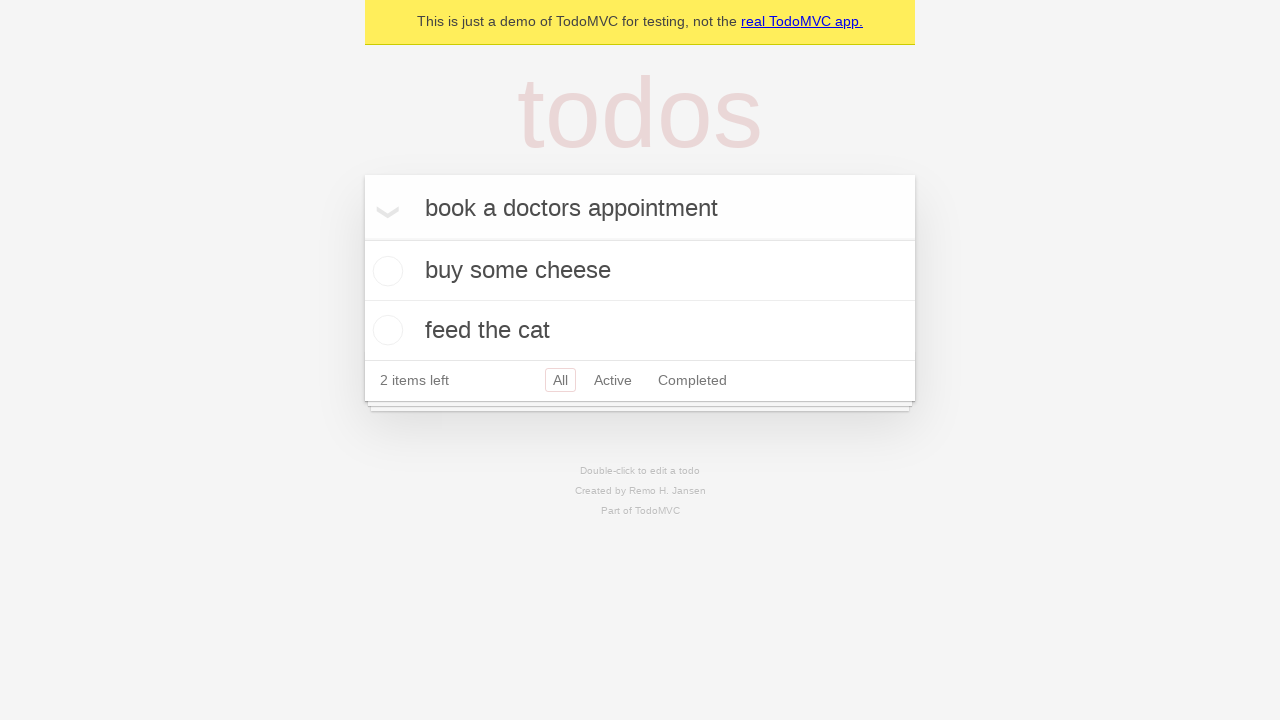

Pressed Enter to create todo 'book a doctors appointment' on internal:attr=[placeholder="What needs to be done?"i]
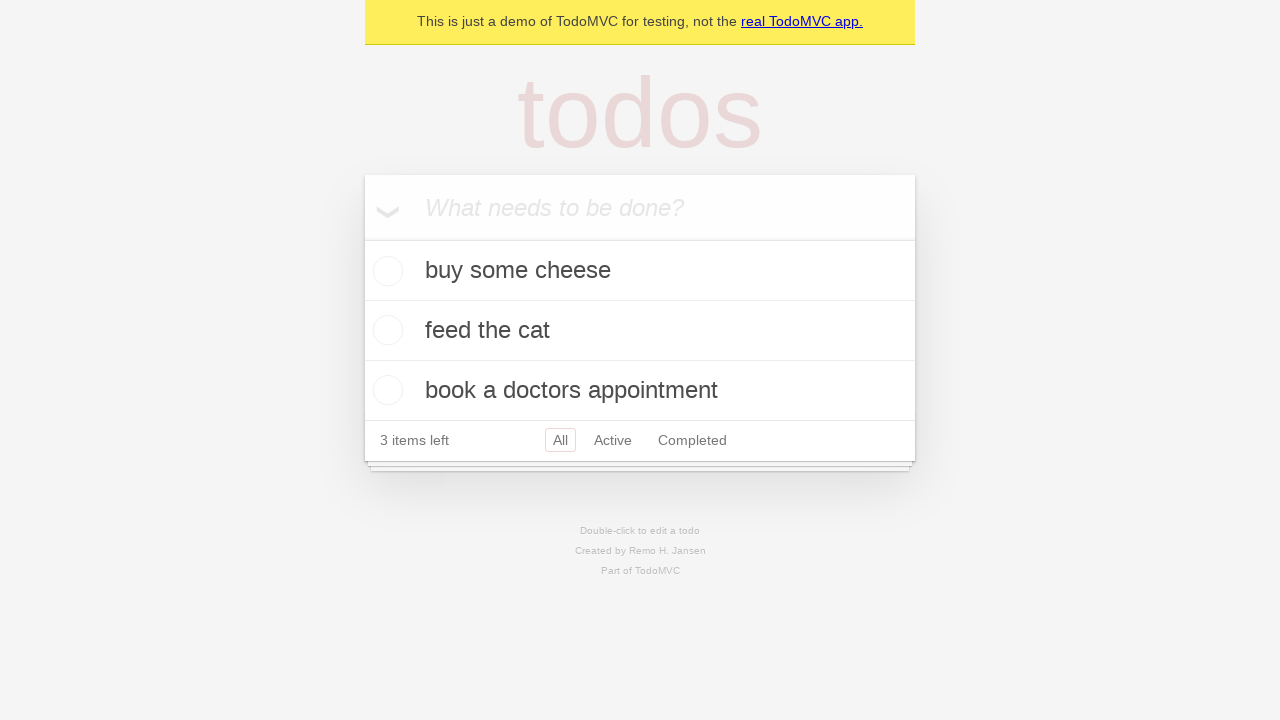

Double-clicked second todo item to enter edit mode at (640, 331) on internal:testid=[data-testid="todo-item"s] >> nth=1
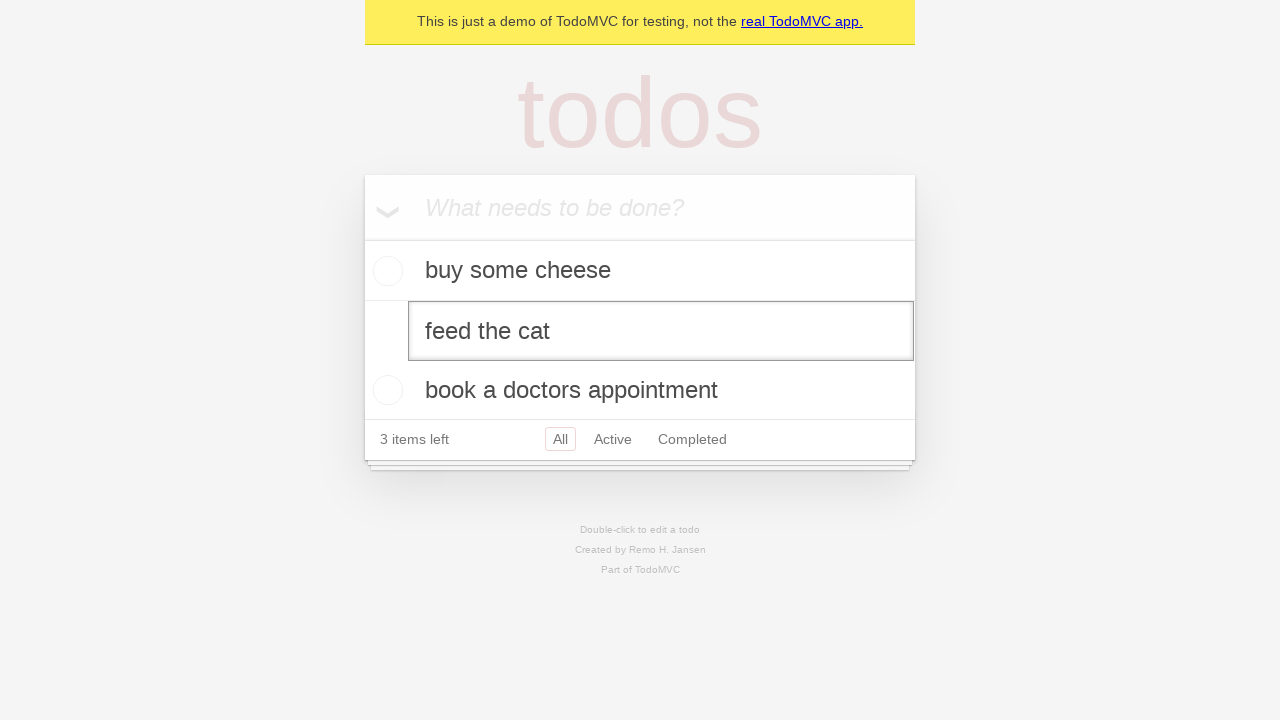

Filled edit input with text containing leading and trailing whitespace on internal:testid=[data-testid="todo-item"s] >> nth=1 >> internal:role=textbox[nam
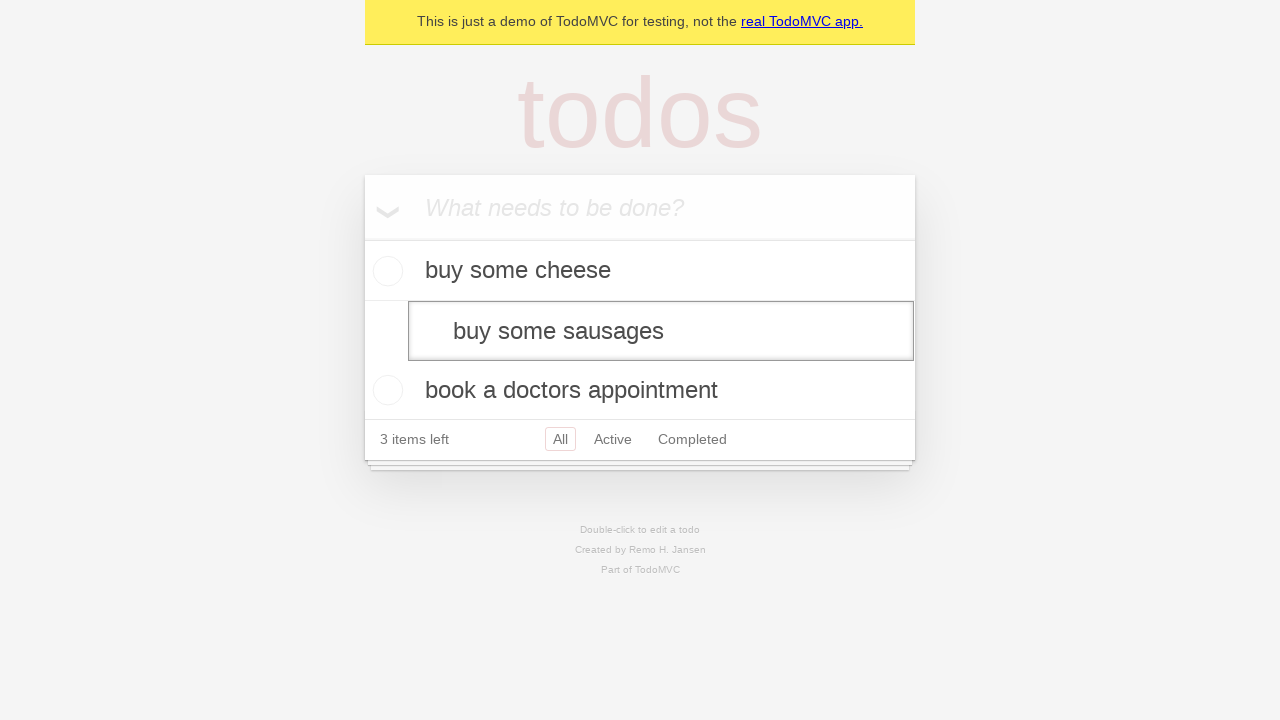

Pressed Enter to confirm edit and verify text is trimmed on internal:testid=[data-testid="todo-item"s] >> nth=1 >> internal:role=textbox[nam
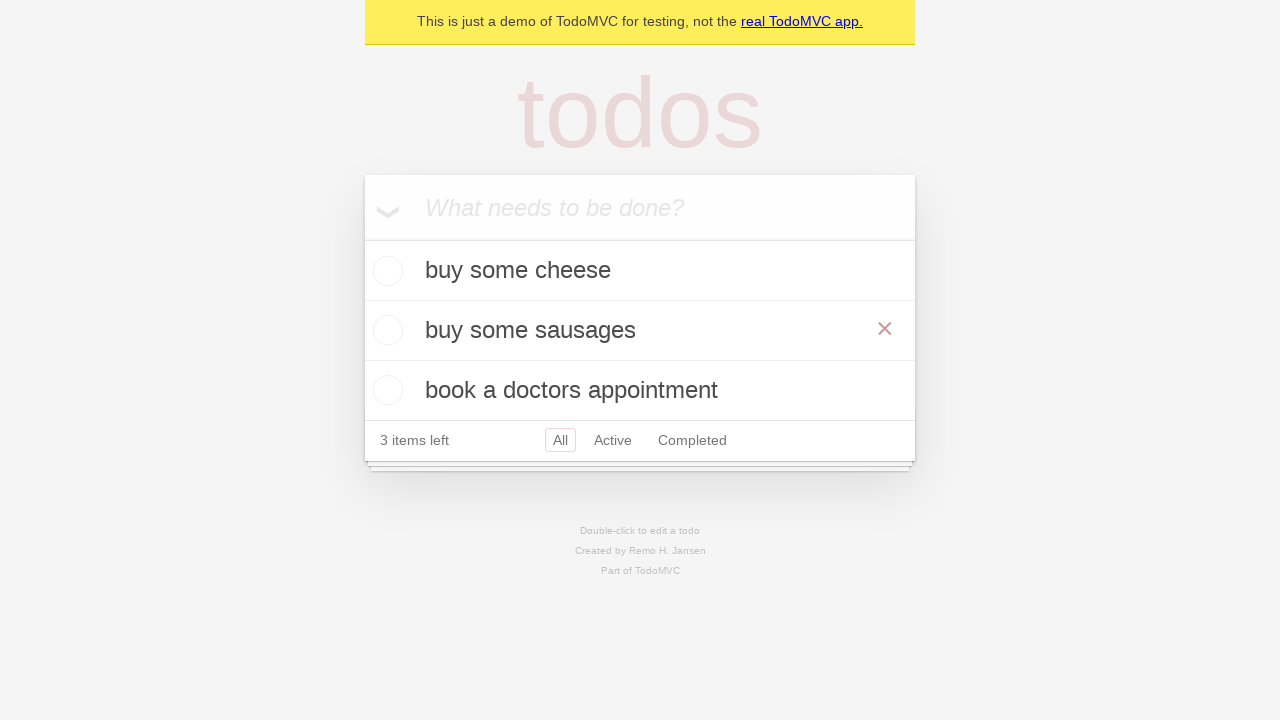

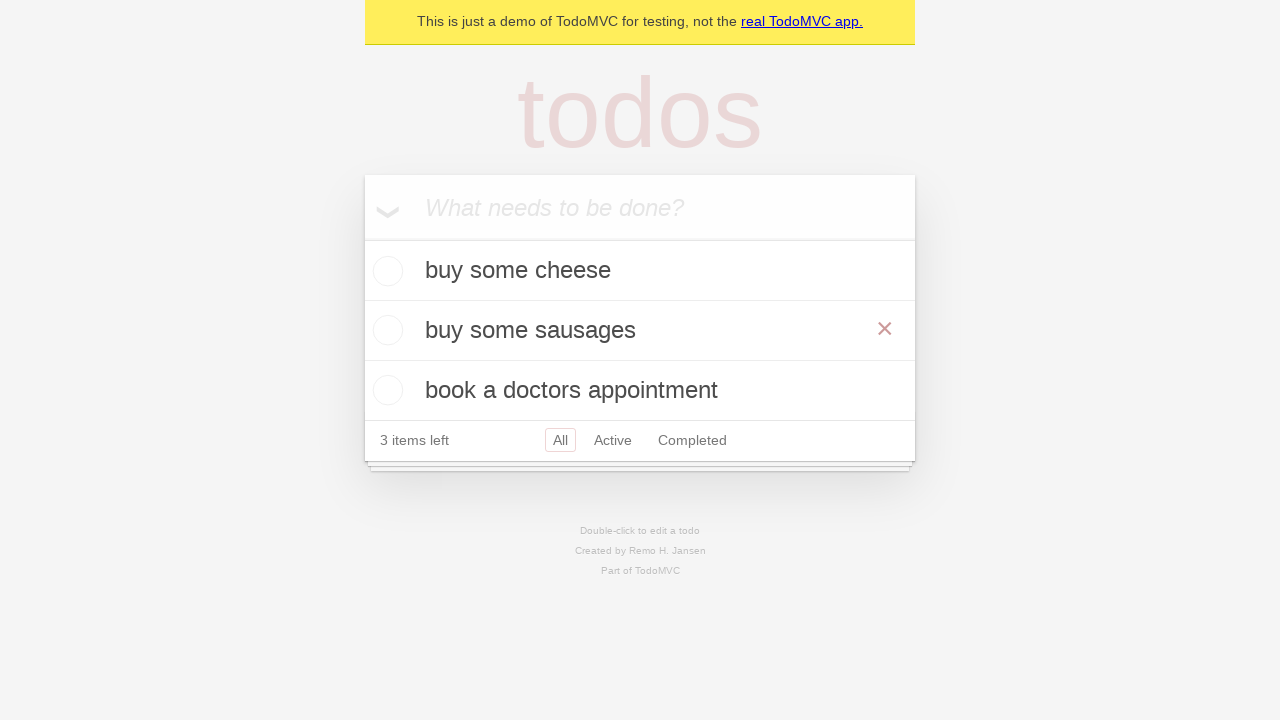